Tests the Ukrainian National Library catalog search functionality by selecting "Year of publication" as search type, selecting "Books" as document type, entering a publication year, and submitting the search form to view results.

Starting URL: http://www.irbis-nbuv.gov.ua/cgi-bin/irbis_nbuv/cgiirbis_64.exe?C21COM=F&I21DBN=EC&P21DBN=EC&S21CNR=20&Z21ID=

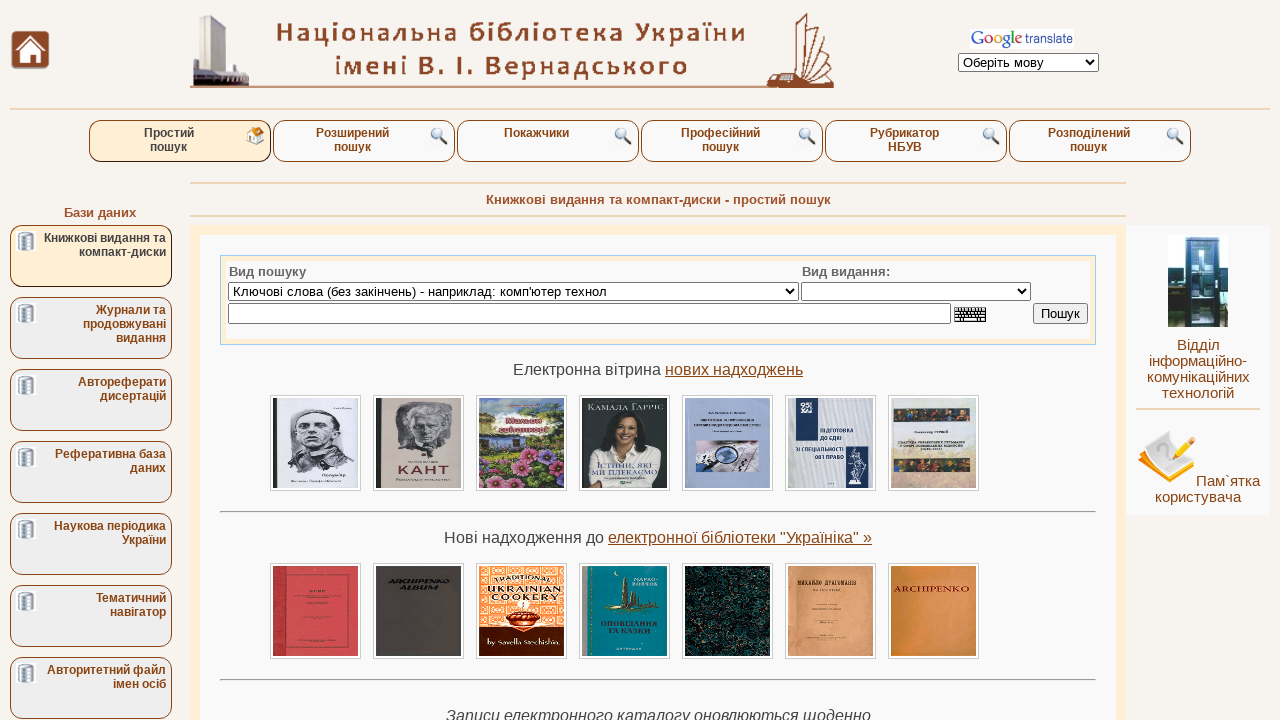

Waited for page to load (domcontentloaded)
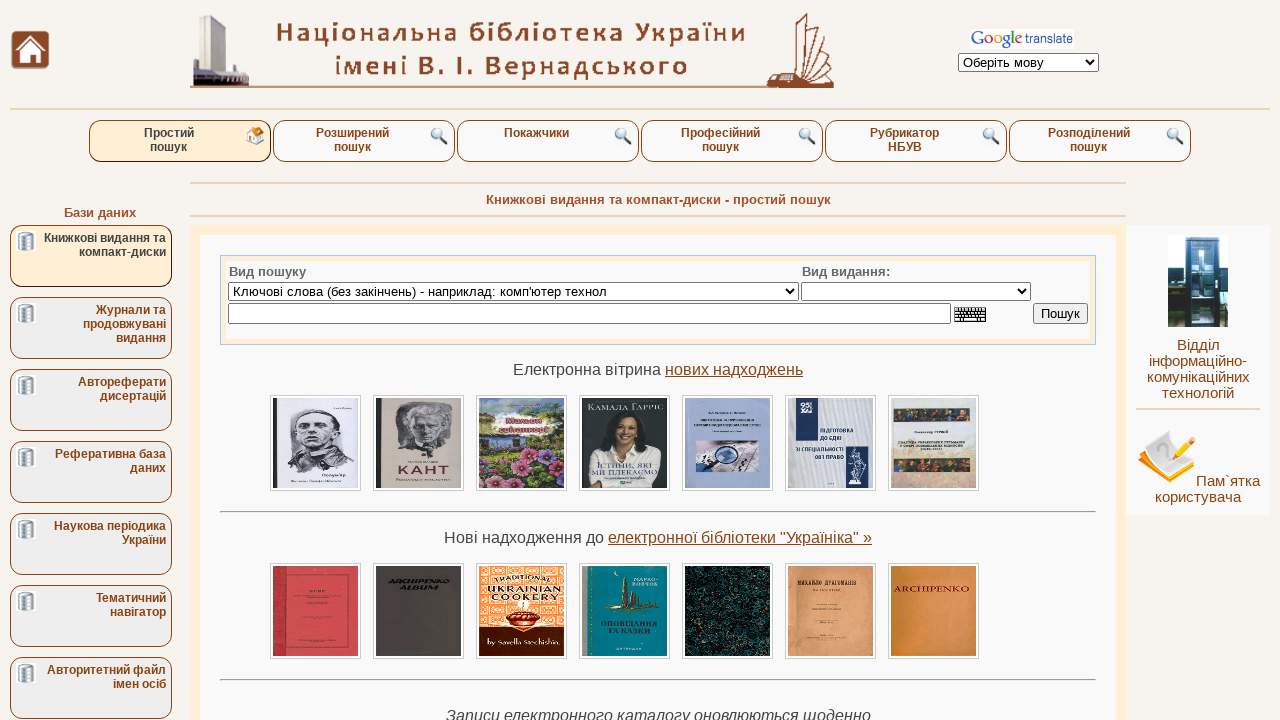

Selected 'Year of publication' as search type on select[name='S21P03']
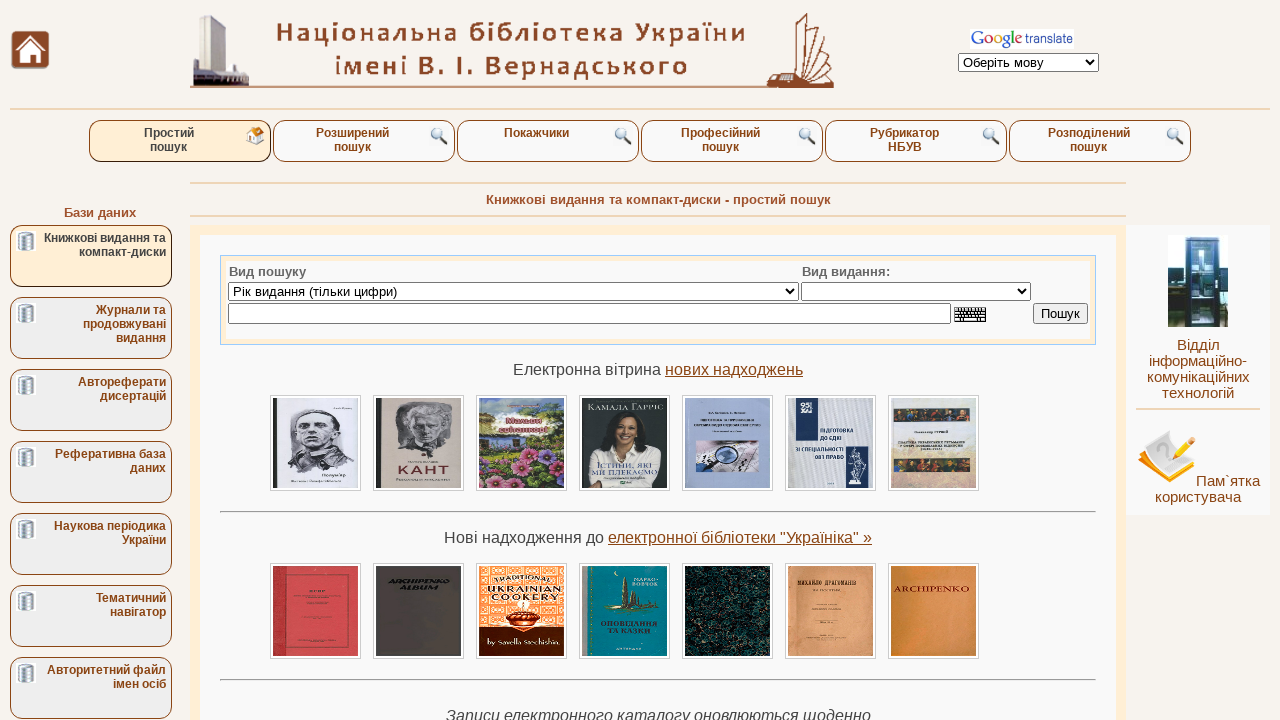

Selected 'Books' as document type on select[name='34_S21STR']
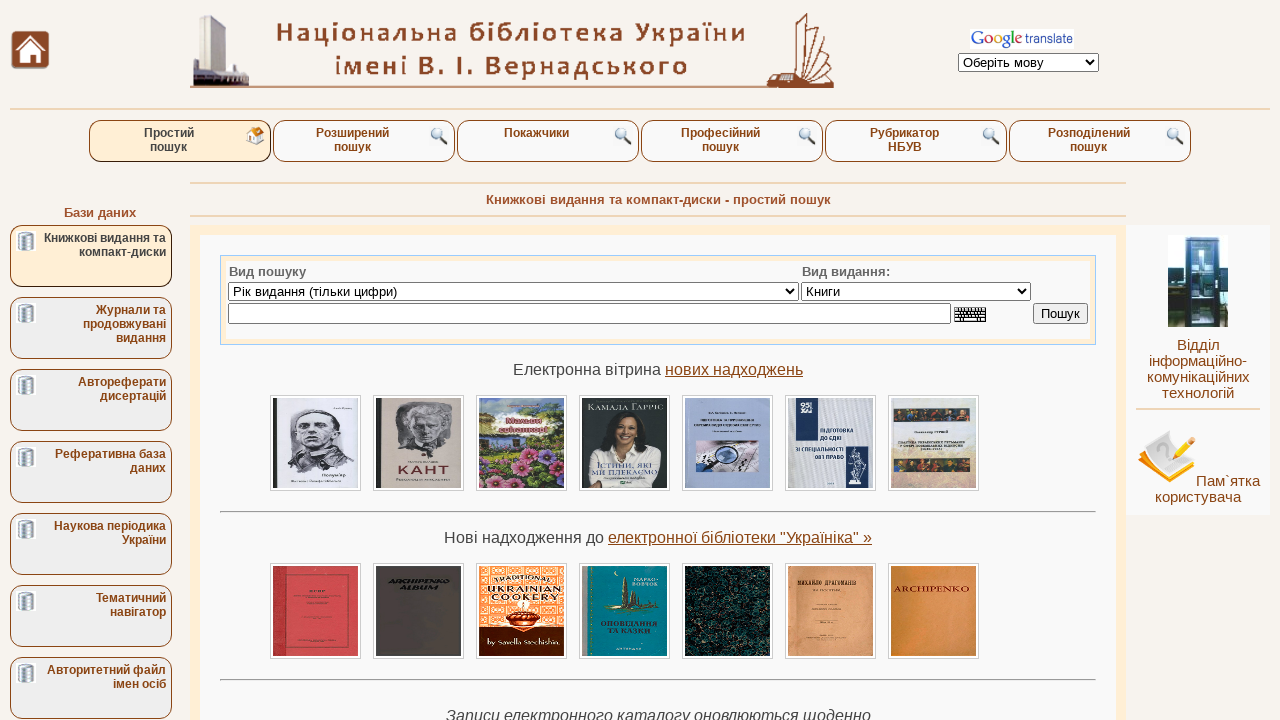

Entered publication year '2023' in search field on input[name='S21STR']
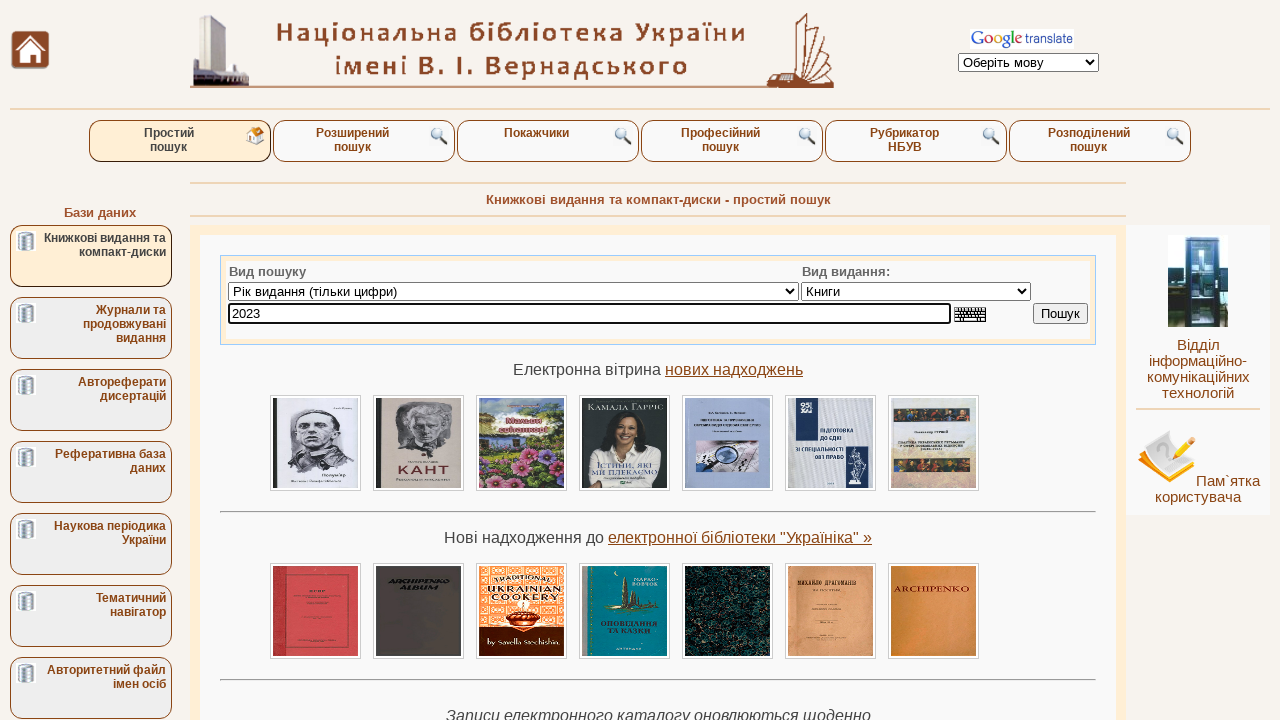

Clicked search button to submit form at (1060, 314) on input[name='C21COM1']
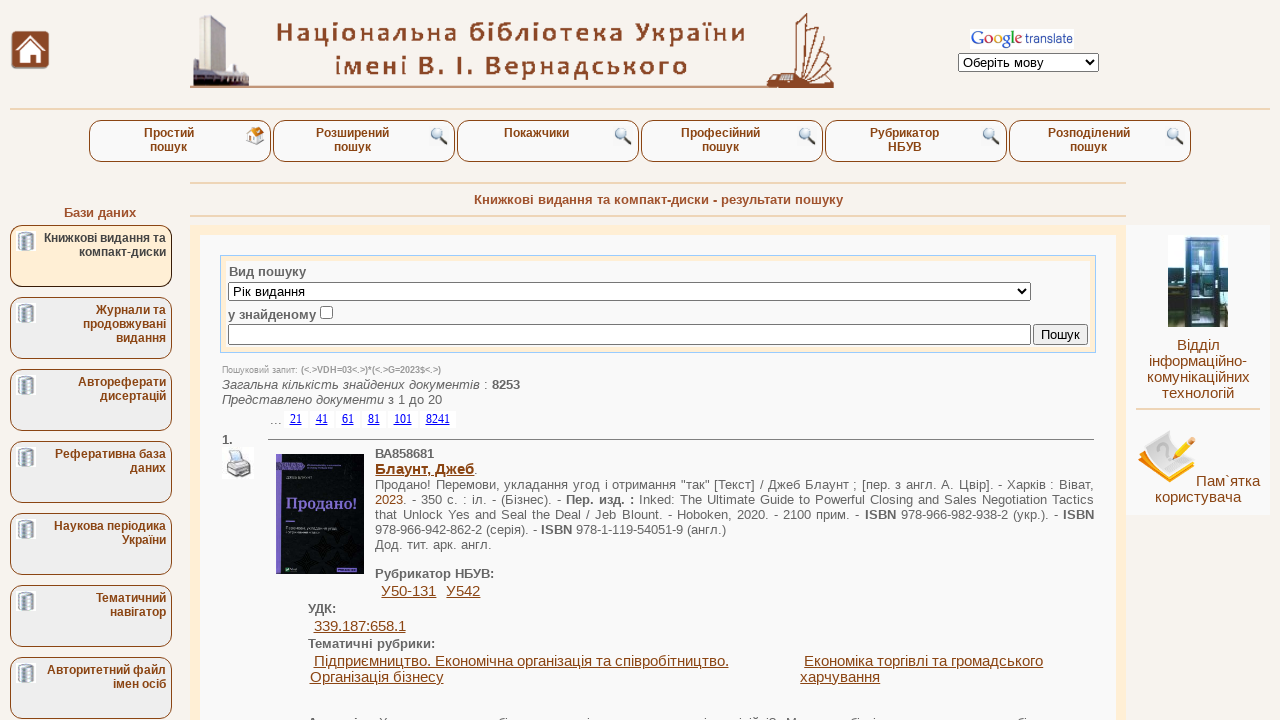

Search results loaded successfully
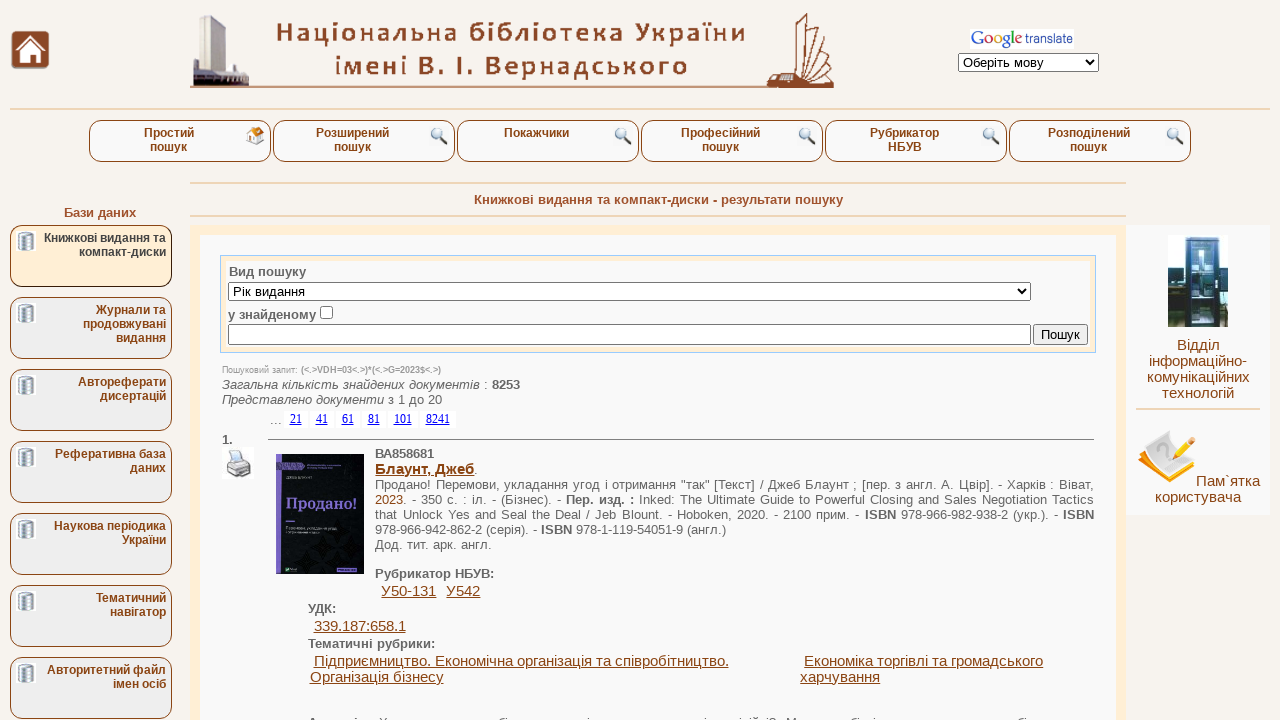

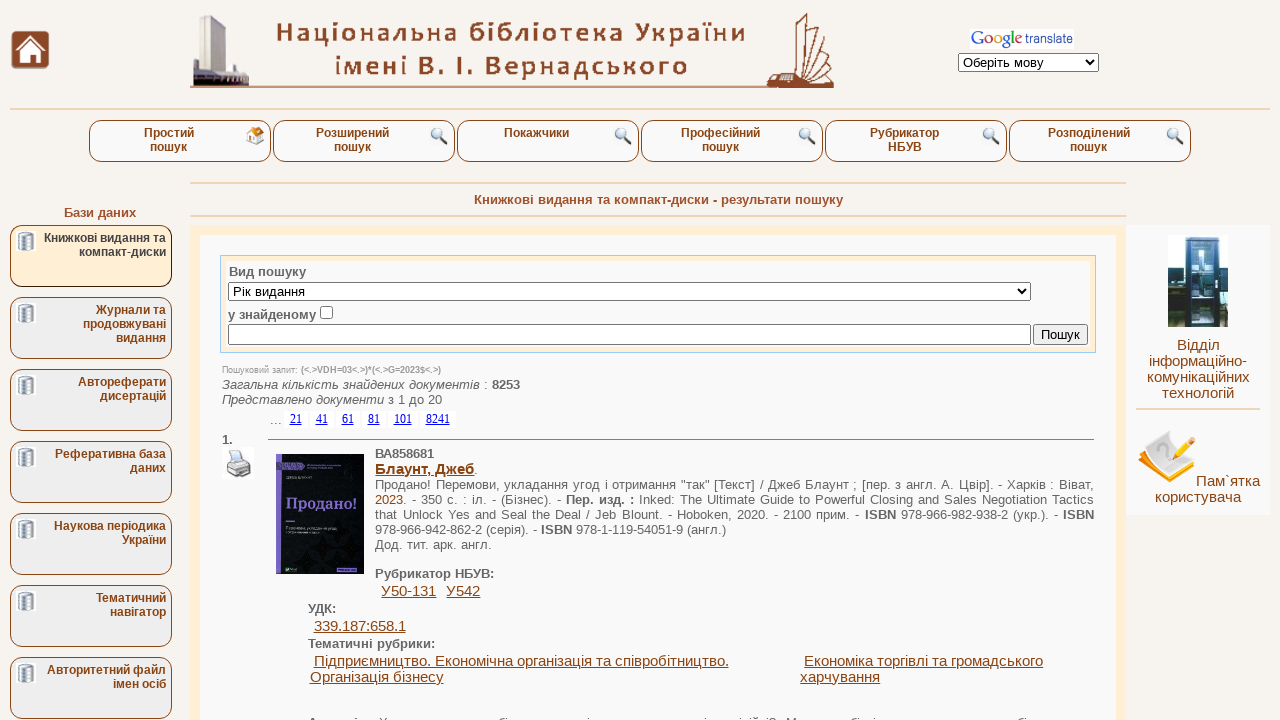